Tests the fast.com internet speed test page by loading it, waiting for the speed test to run, and then refreshing the page to run another test.

Starting URL: https://fast.com/

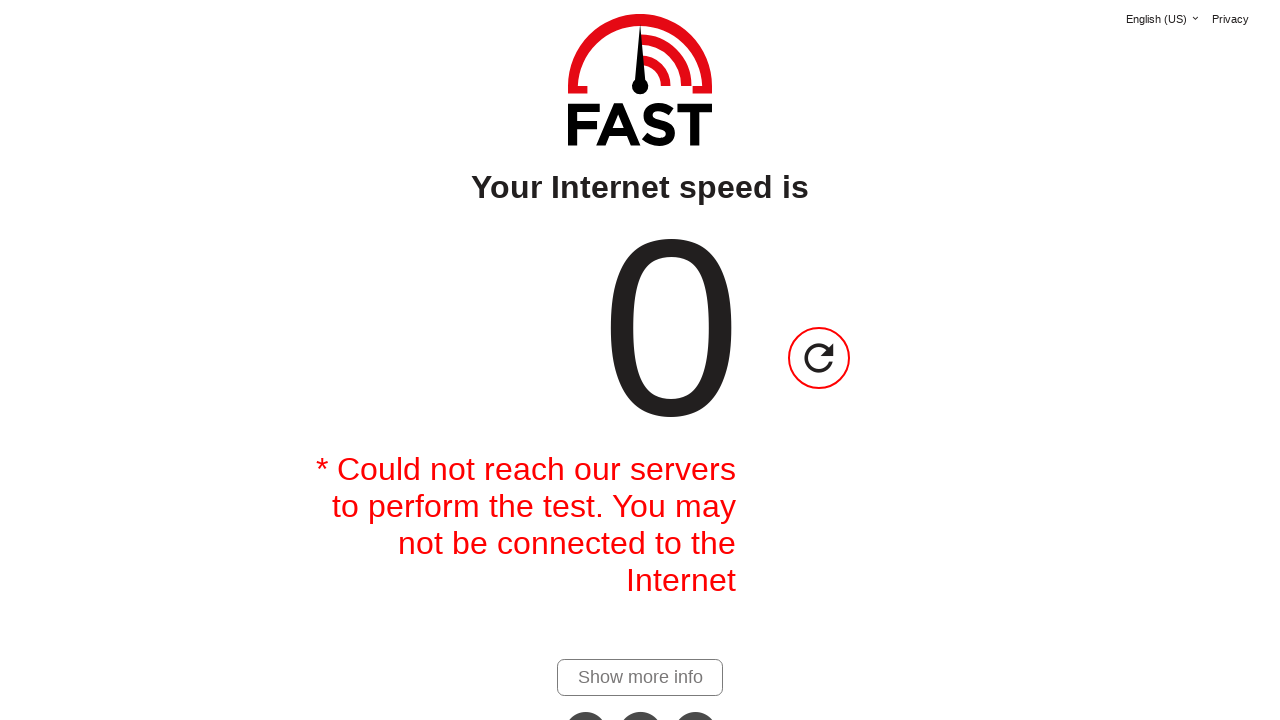

Navigated to fast.com speed test page
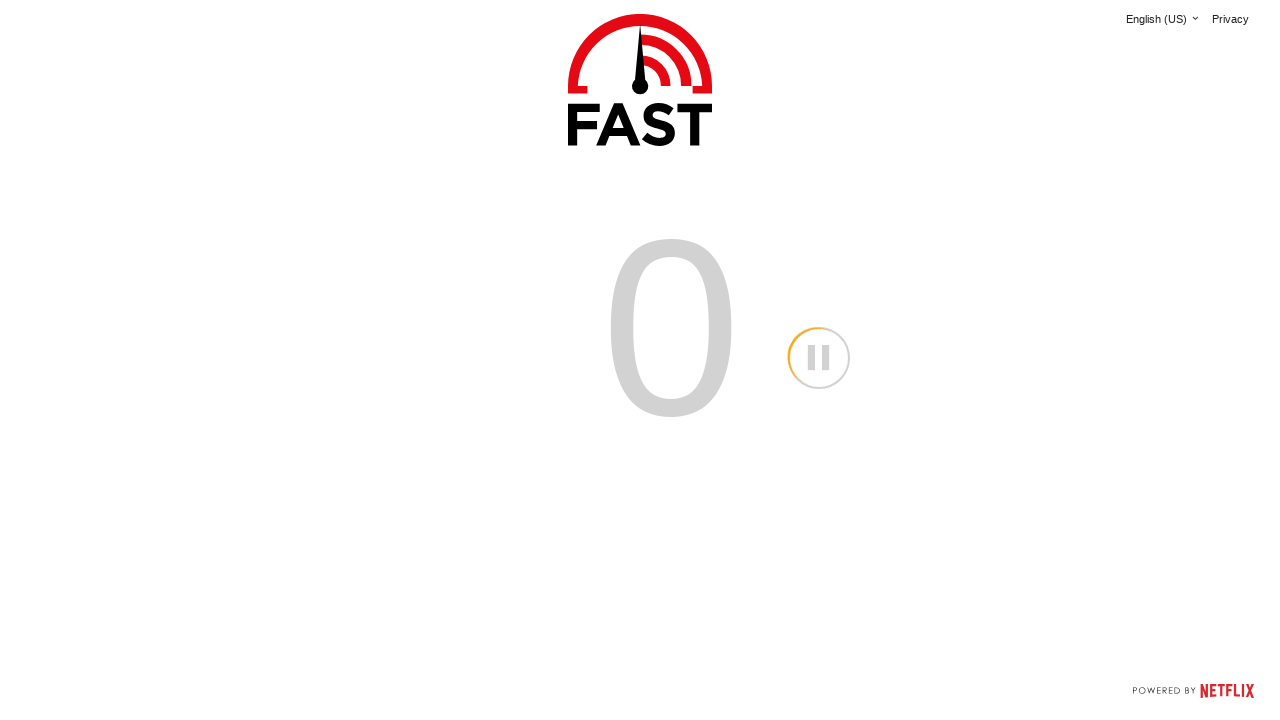

Speed test results element became visible
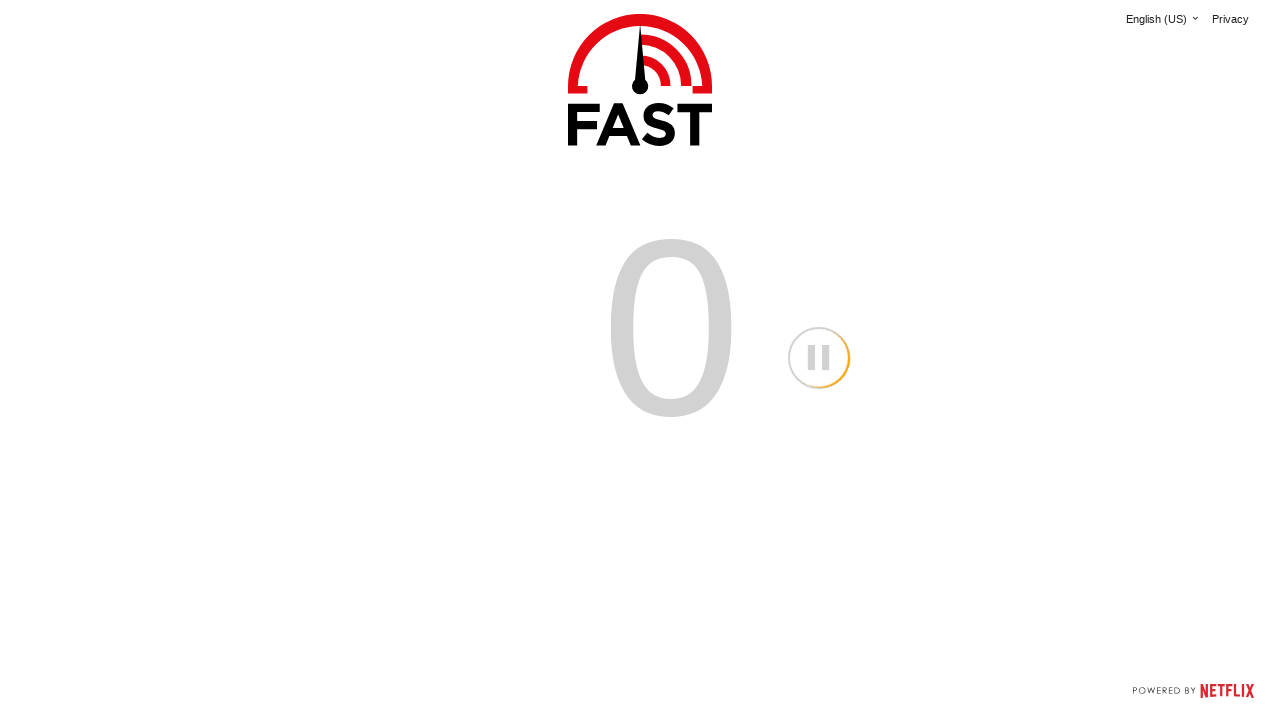

Waited for speed test to complete and show final result
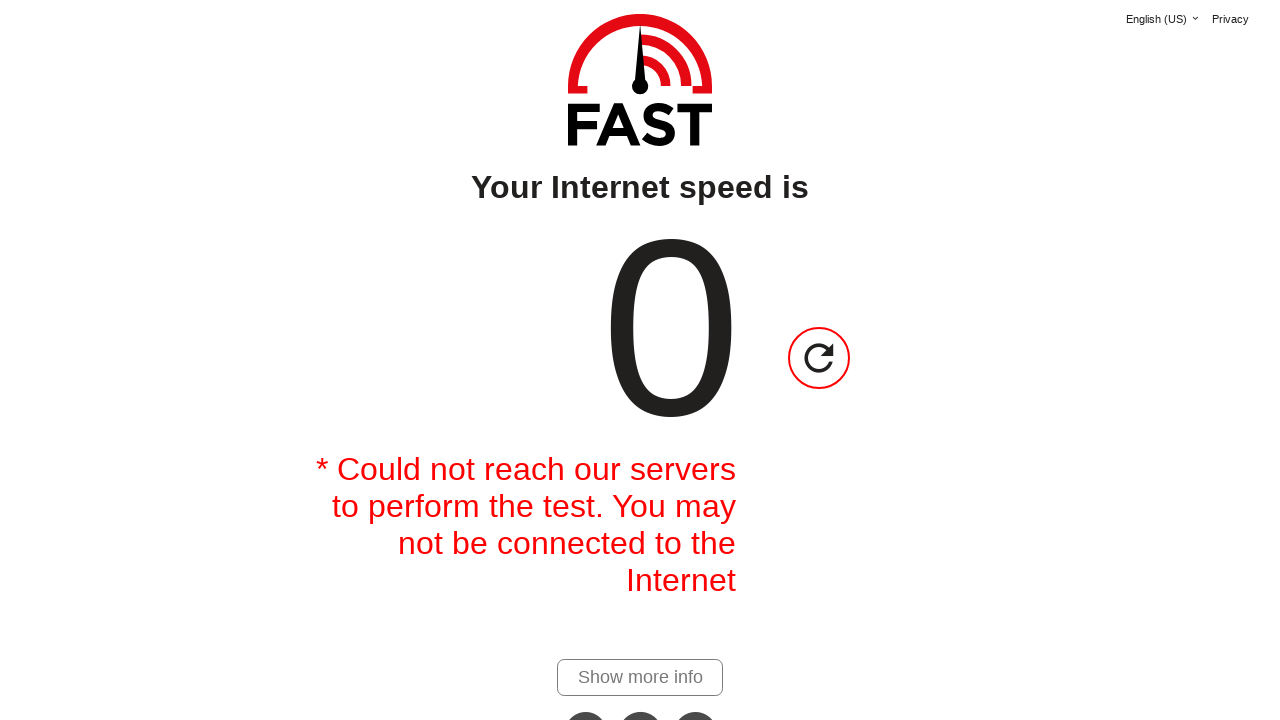

Refreshed page to run another speed test
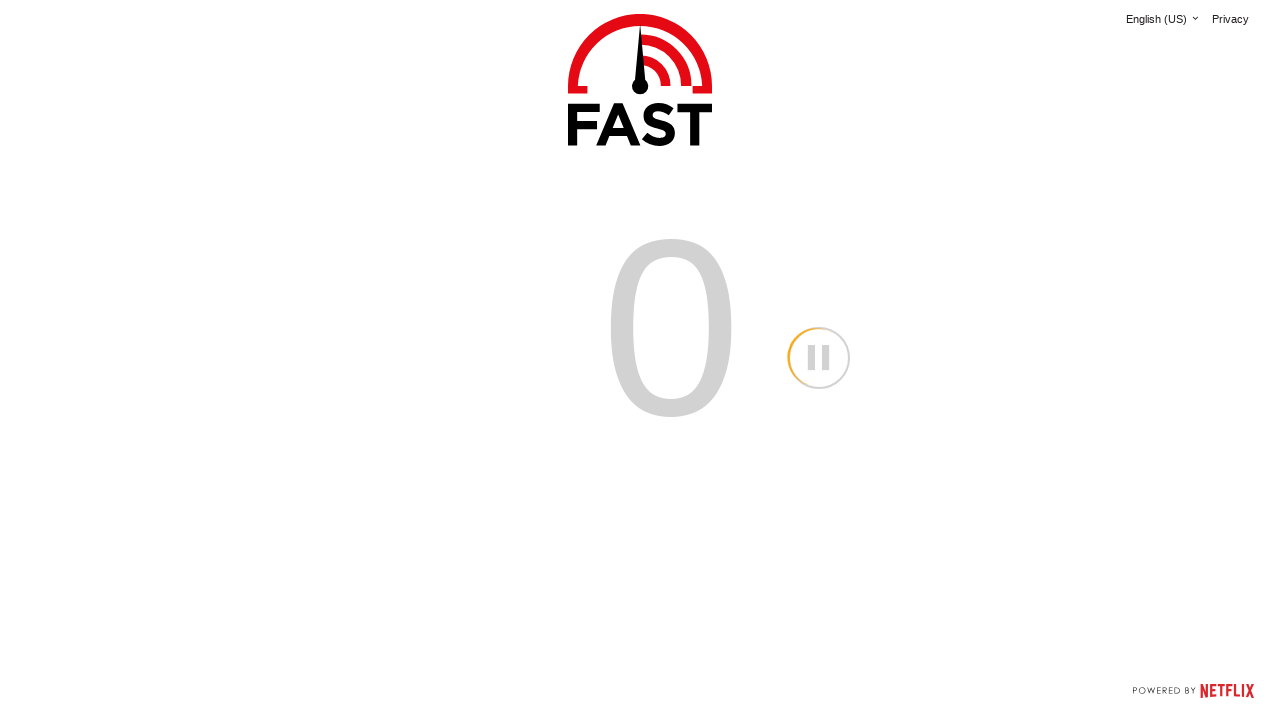

Second speed test results element became visible
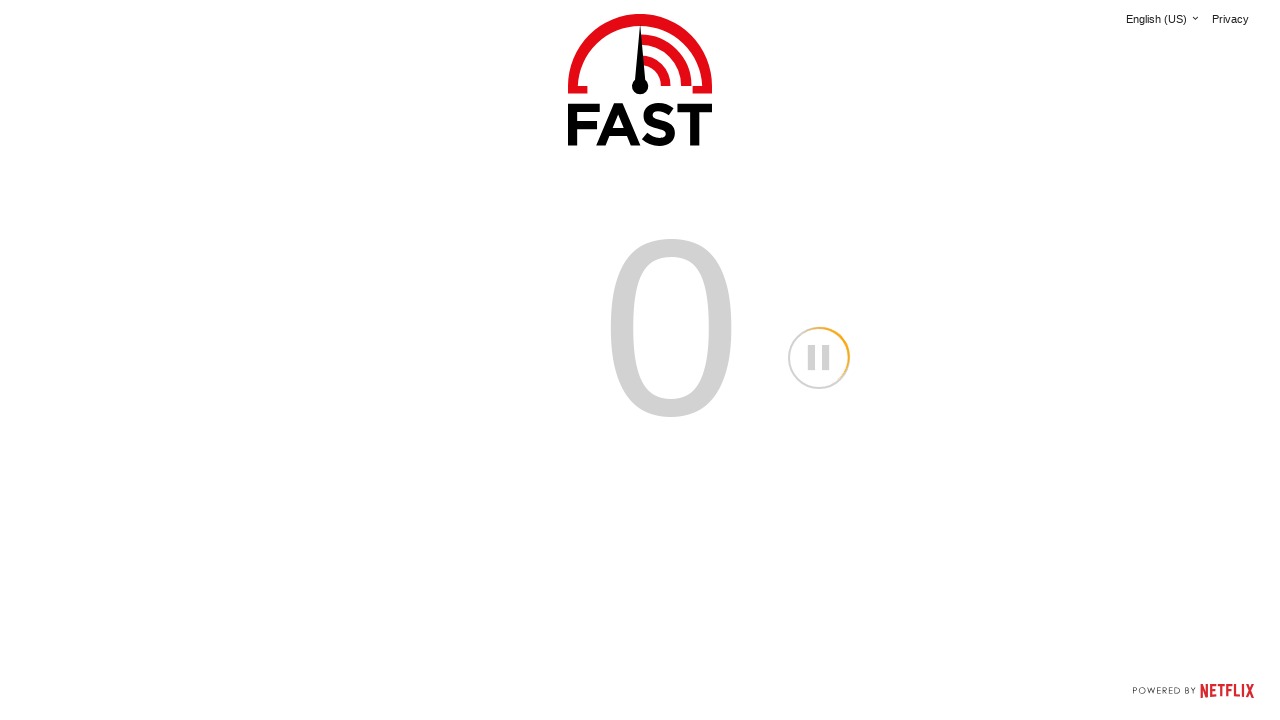

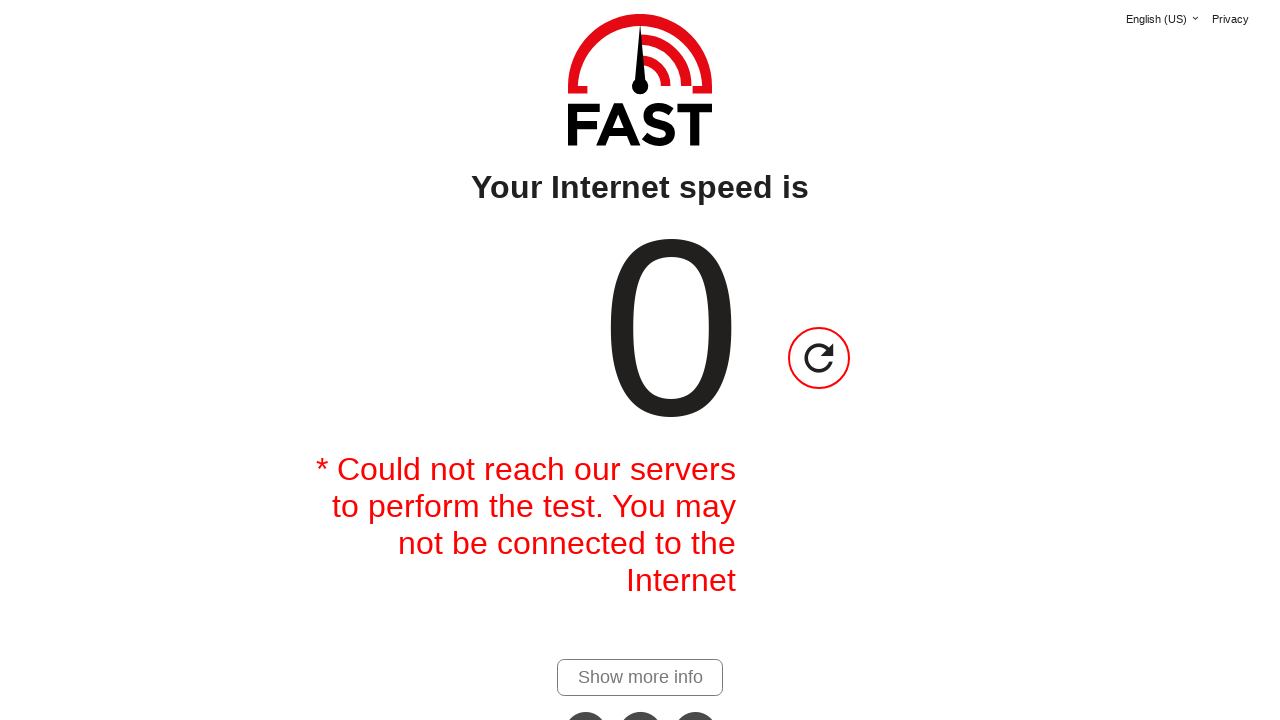